Tests that edits are saved when the edit input loses focus (blur event).

Starting URL: https://demo.playwright.dev/todomvc

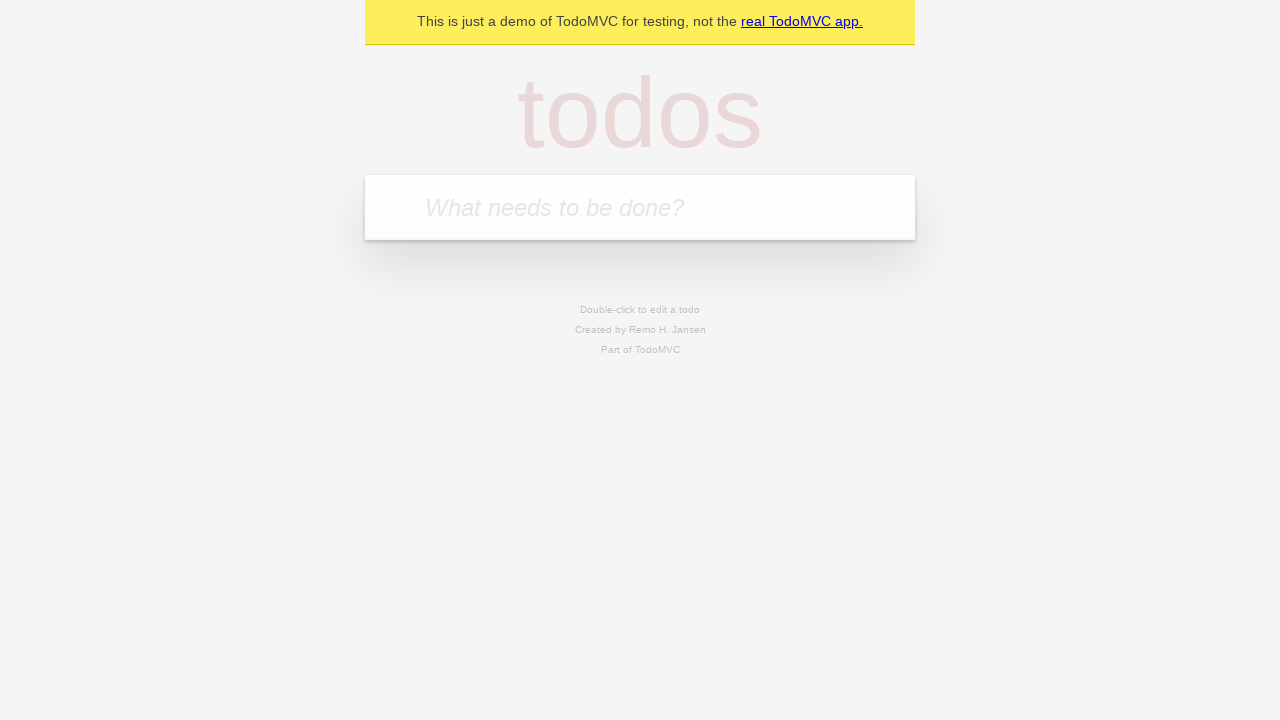

Filled new todo input with 'buy some cheese' on internal:attr=[placeholder="What needs to be done?"i]
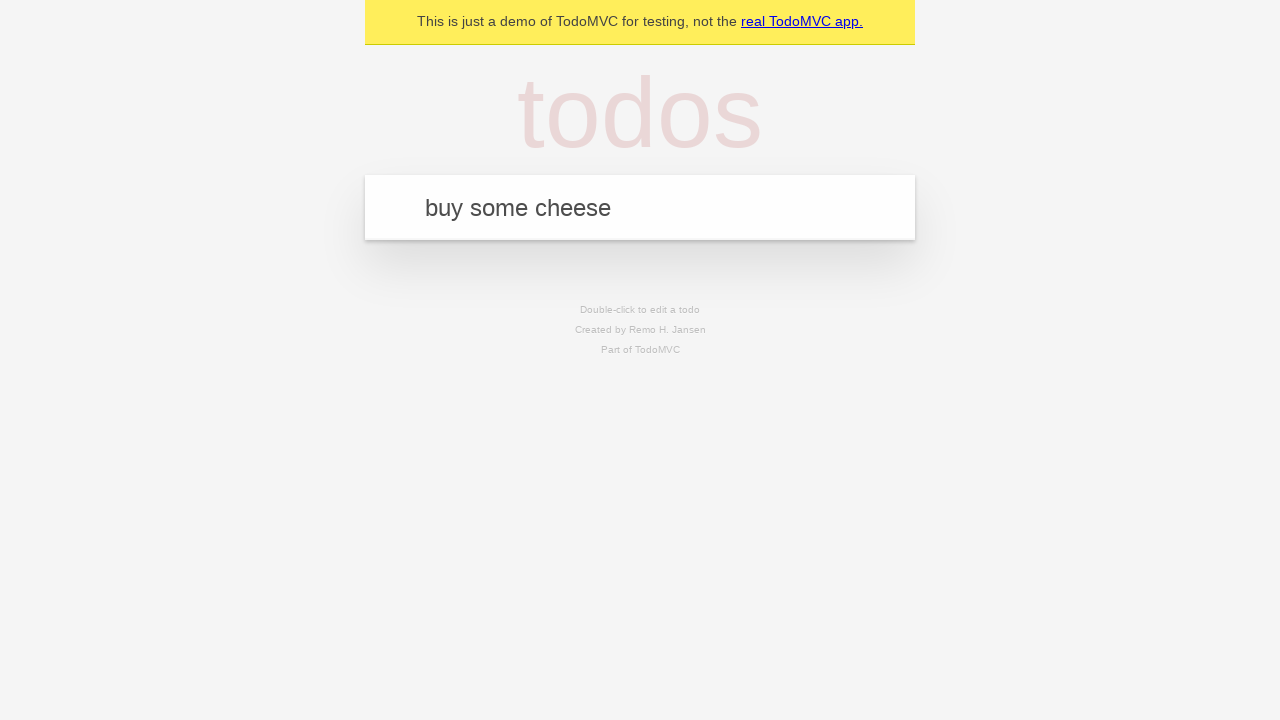

Pressed Enter to create first todo on internal:attr=[placeholder="What needs to be done?"i]
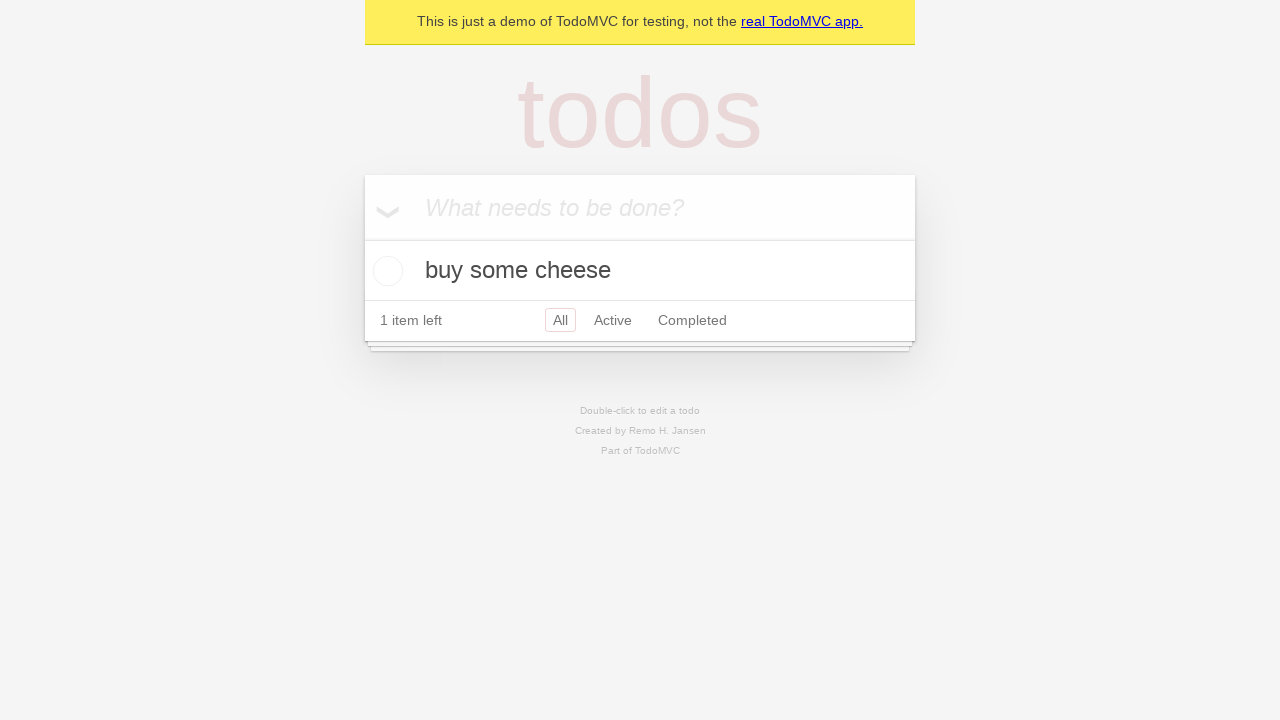

Filled new todo input with 'feed the cat' on internal:attr=[placeholder="What needs to be done?"i]
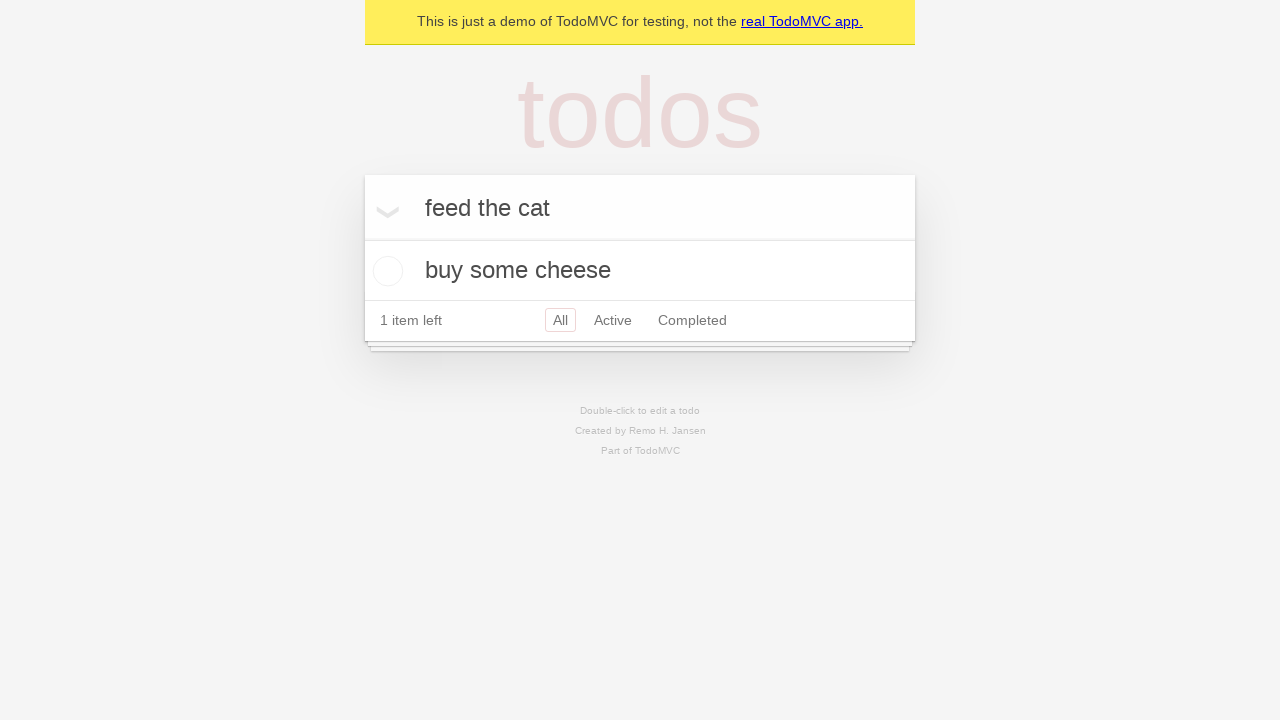

Pressed Enter to create second todo on internal:attr=[placeholder="What needs to be done?"i]
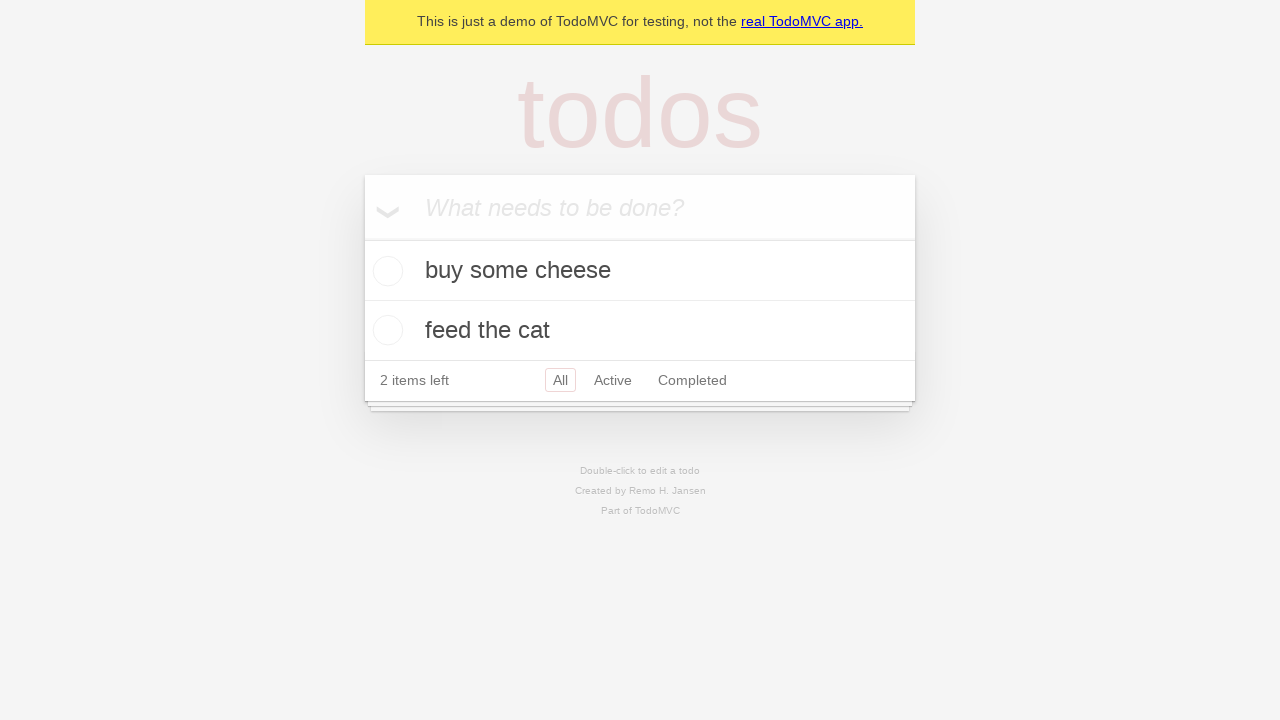

Filled new todo input with 'book a doctors appointment' on internal:attr=[placeholder="What needs to be done?"i]
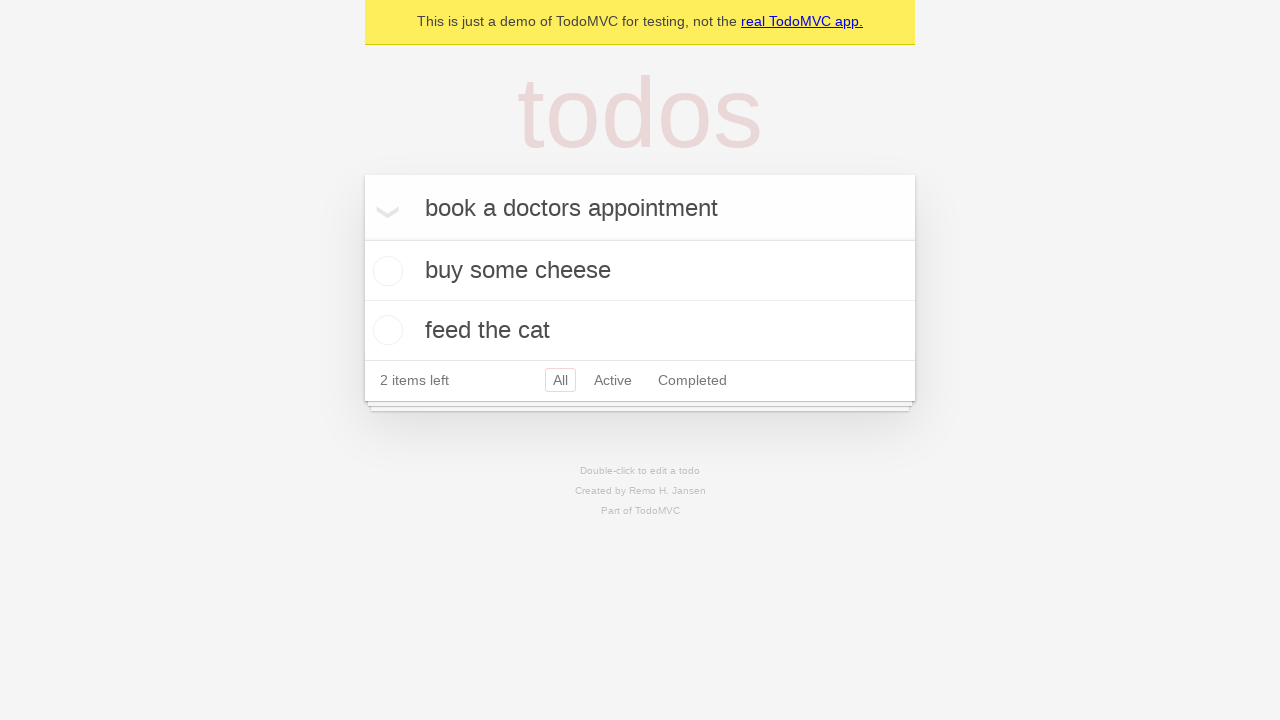

Pressed Enter to create third todo on internal:attr=[placeholder="What needs to be done?"i]
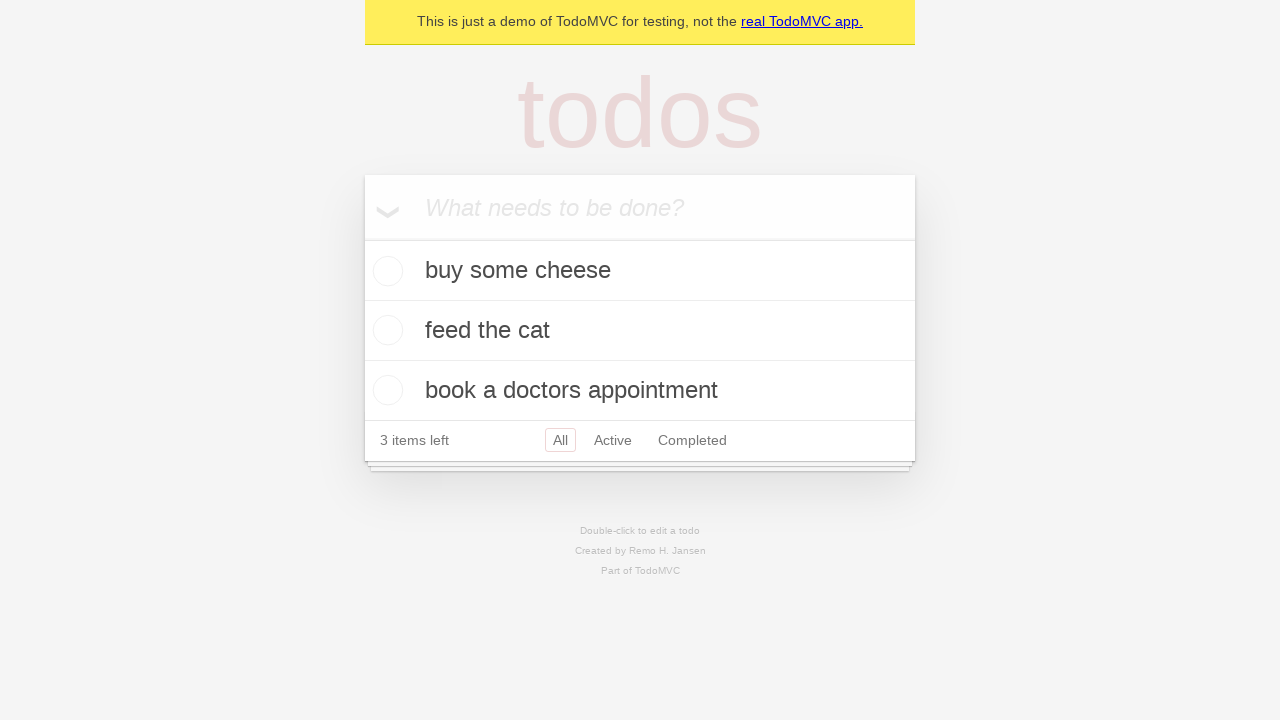

Waited for all three todos to appear on the page
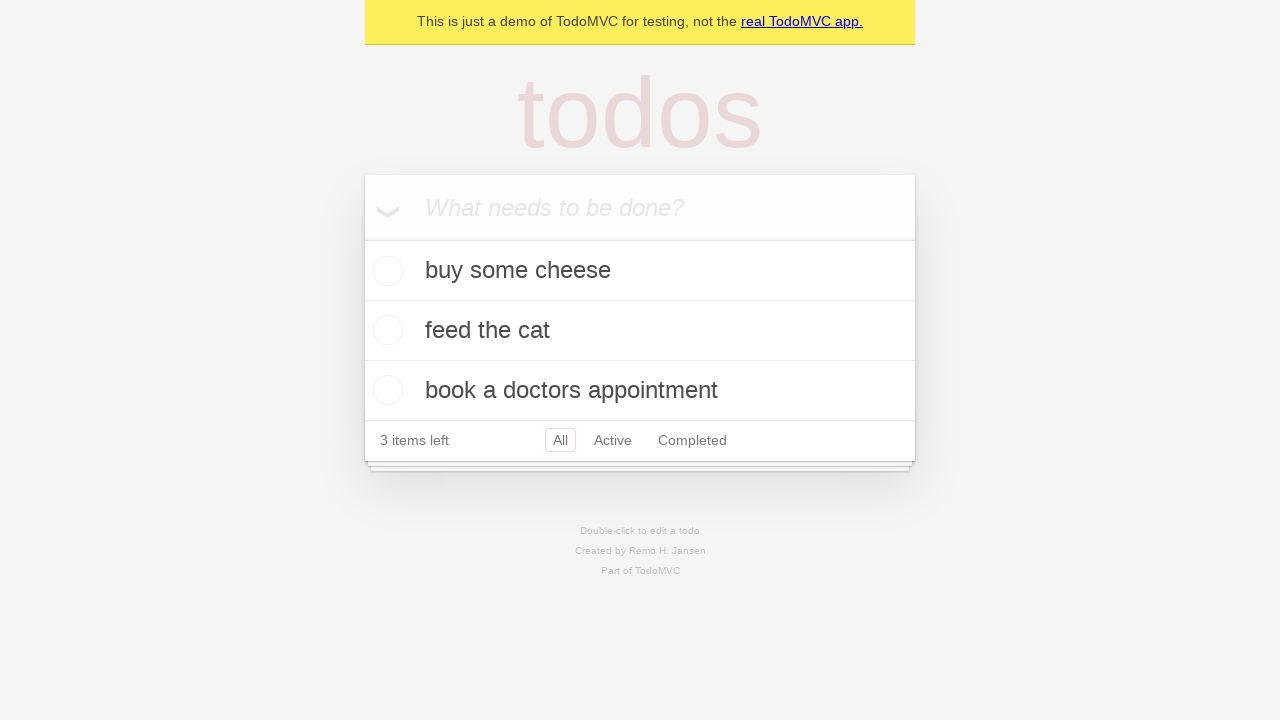

Double-clicked second todo to enter edit mode at (640, 331) on internal:testid=[data-testid="todo-item"s] >> nth=1
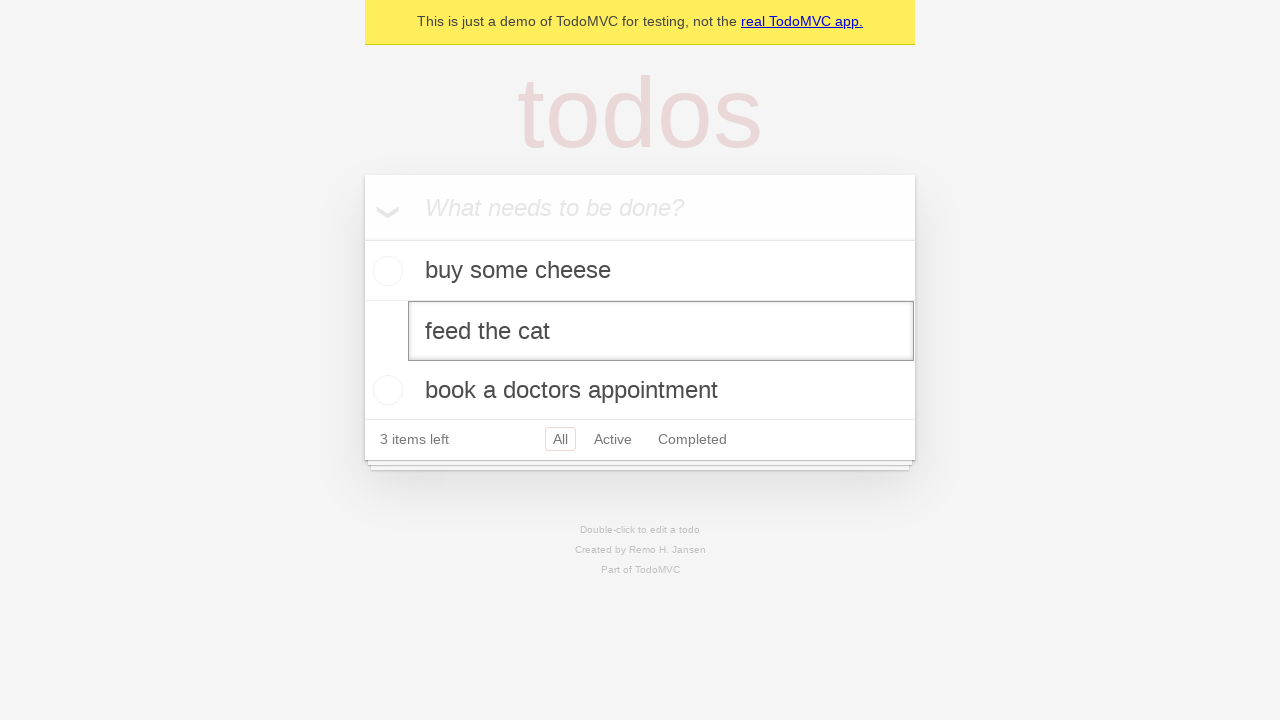

Filled edit input with new text 'buy some sausages' on internal:testid=[data-testid="todo-item"s] >> nth=1 >> internal:role=textbox[nam
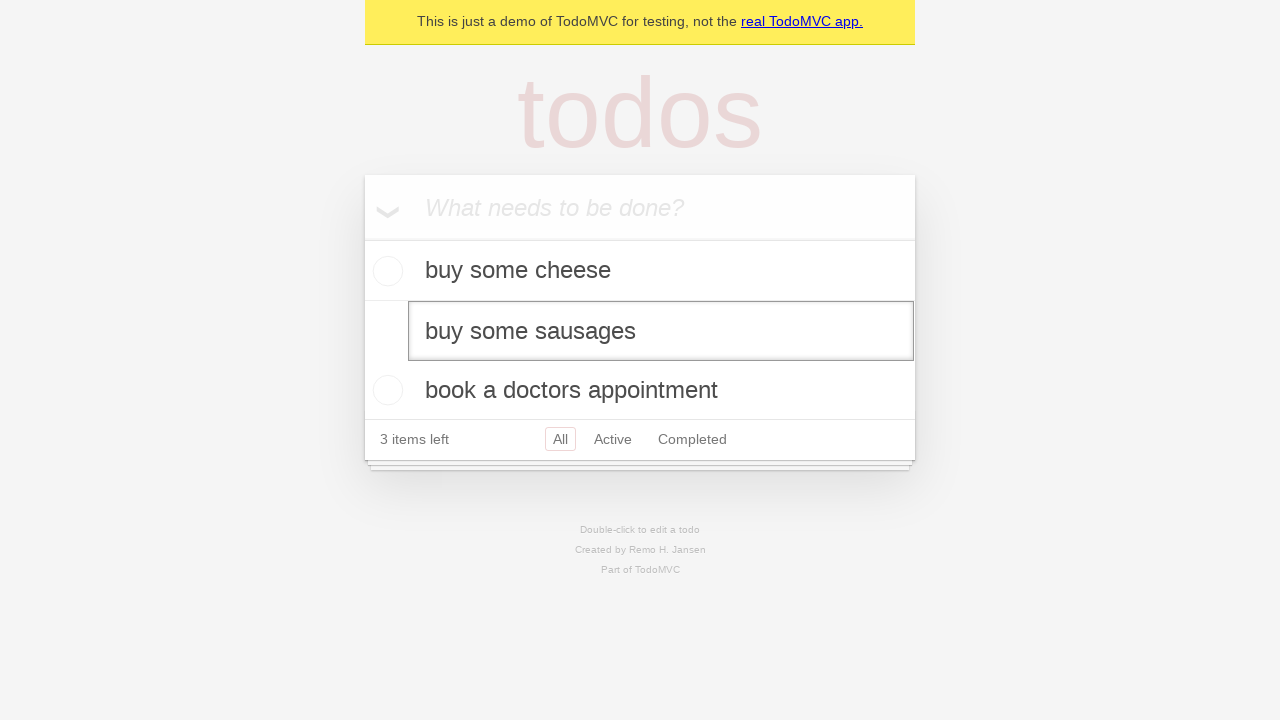

Dispatched blur event on edit input to trigger save
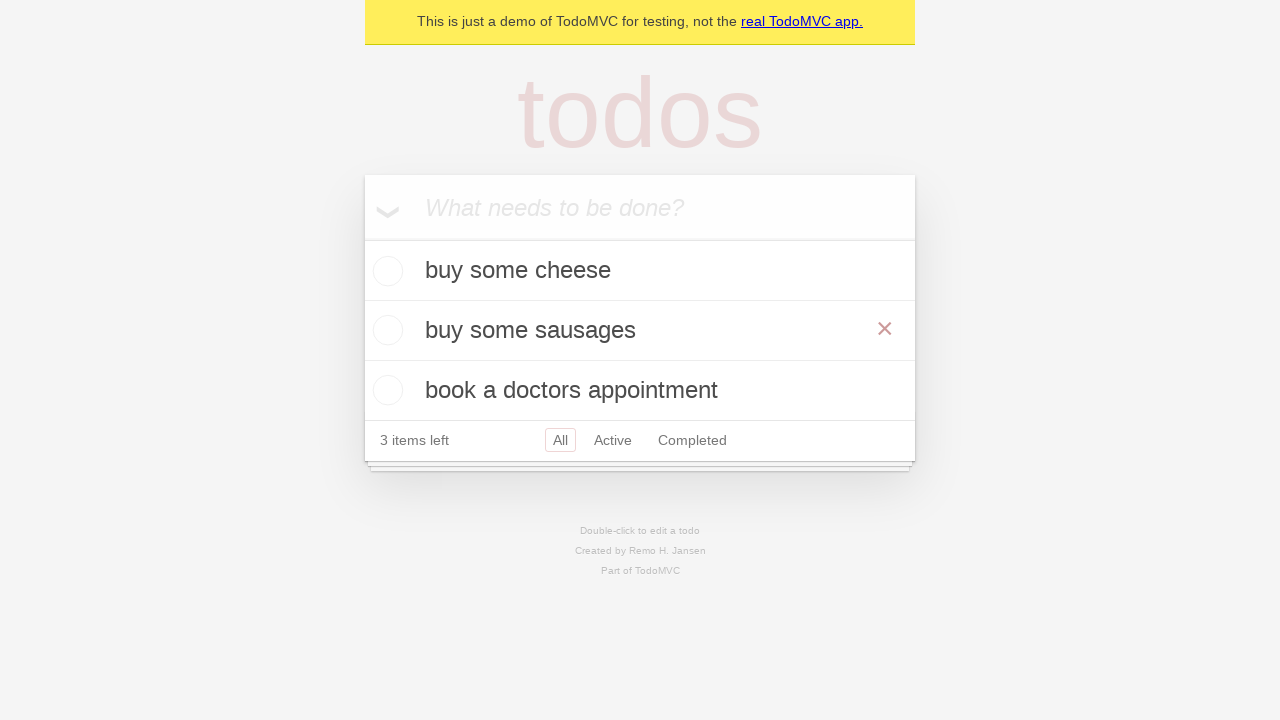

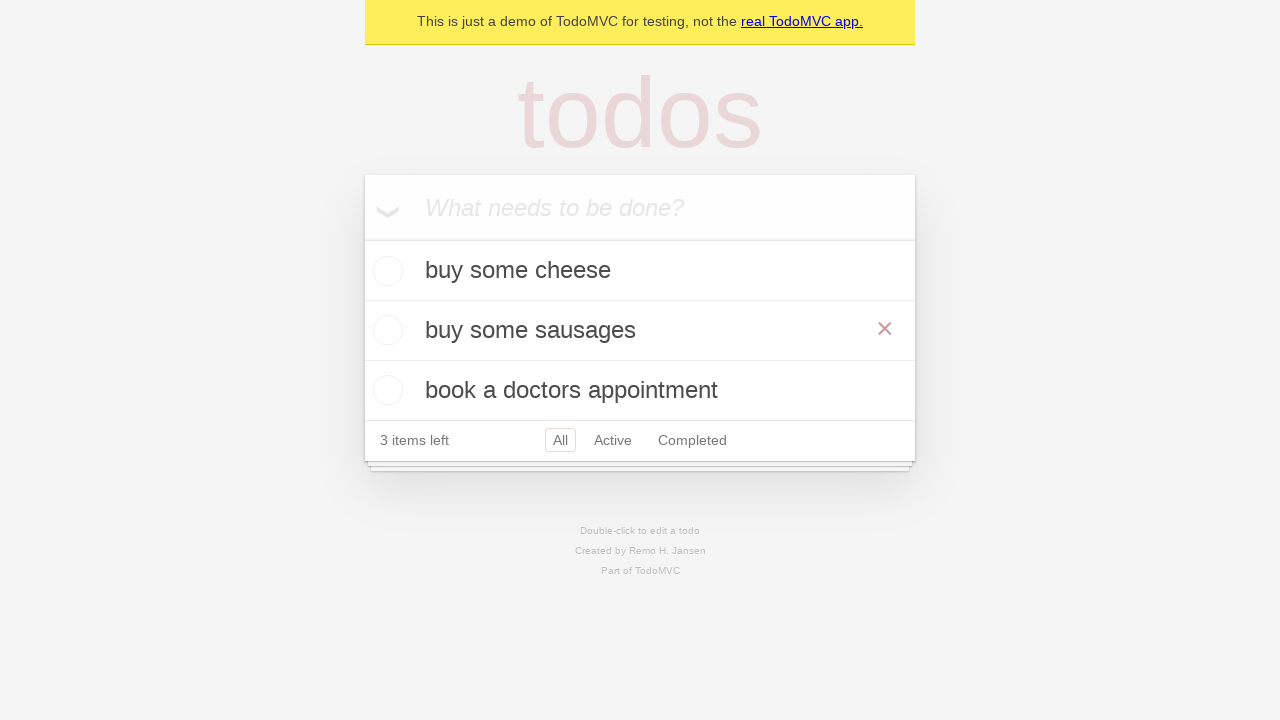